Clicks the clear completed button to remove completed todos

Starting URL: https://devmountain.github.io/qa_todos/

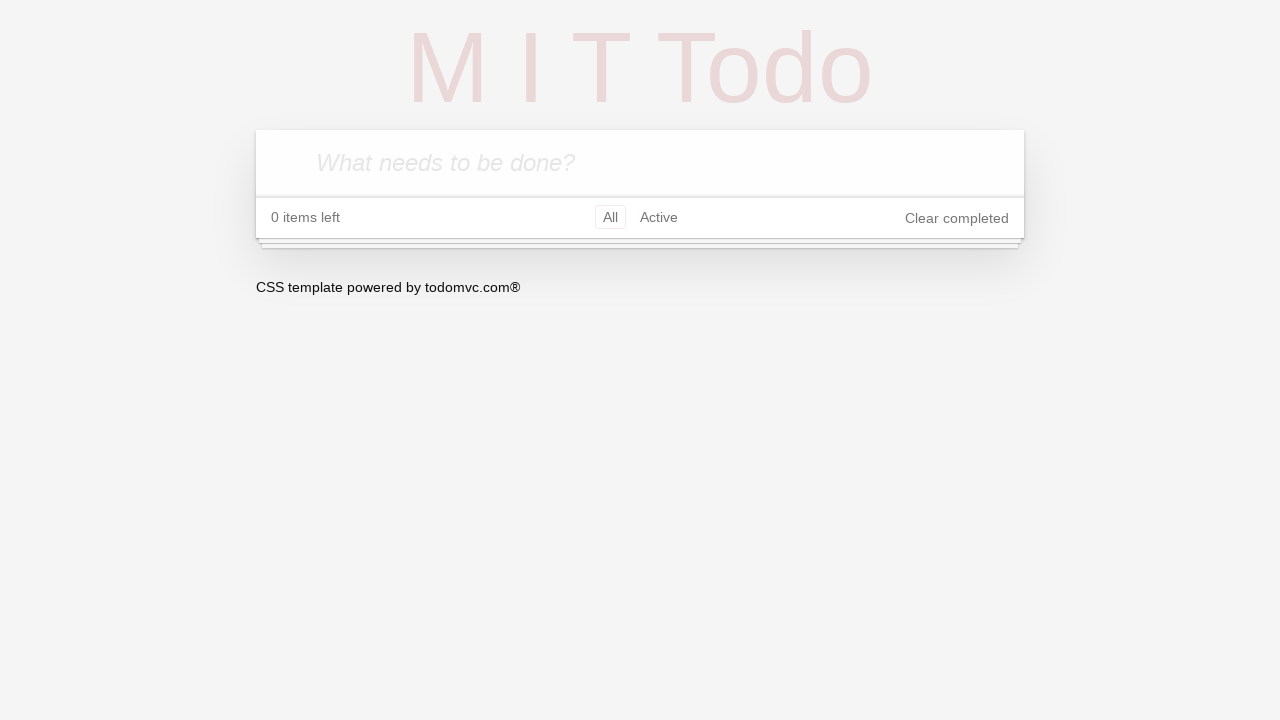

Waited for clear completed button to appear
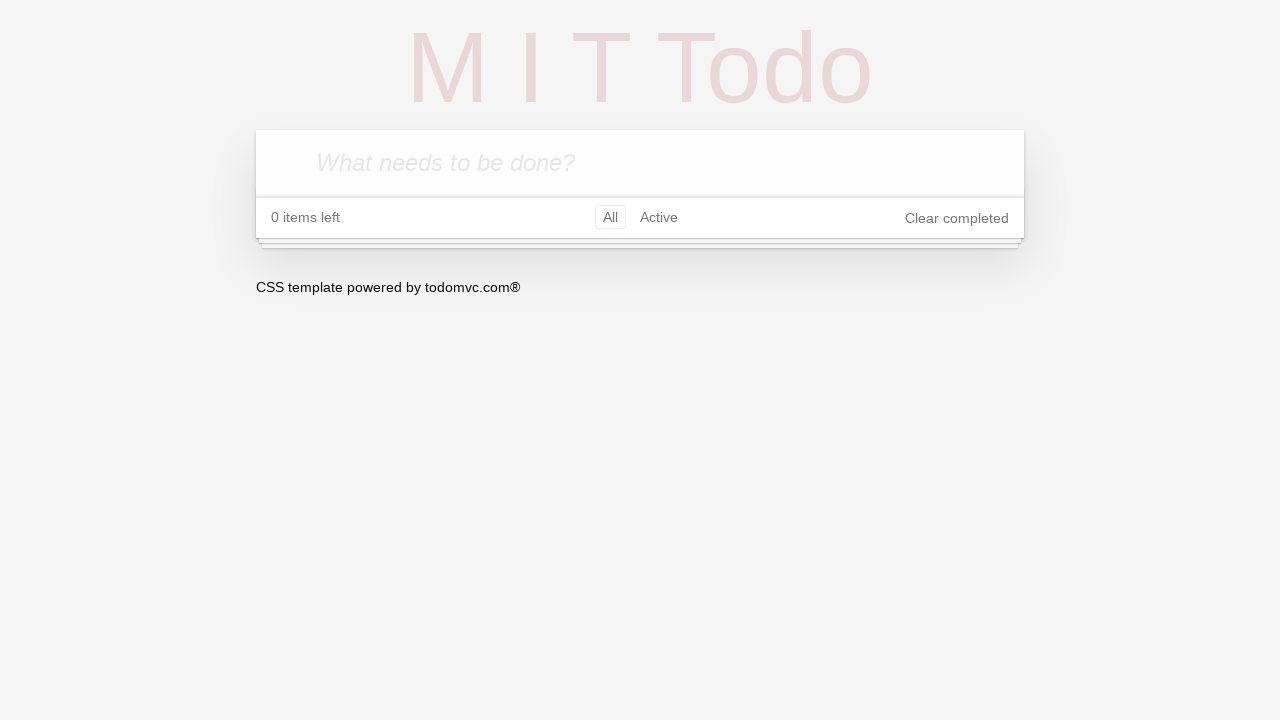

Clicked clear completed button to remove completed todos at (957, 218) on .clear-completed
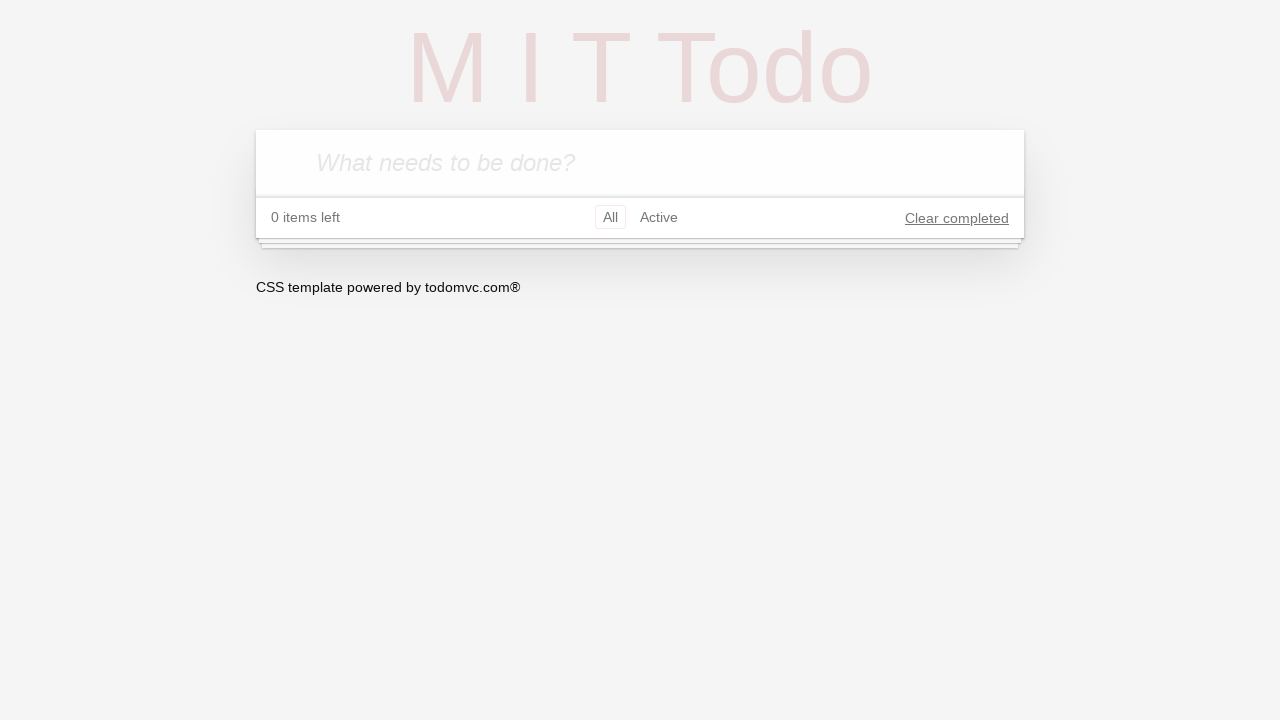

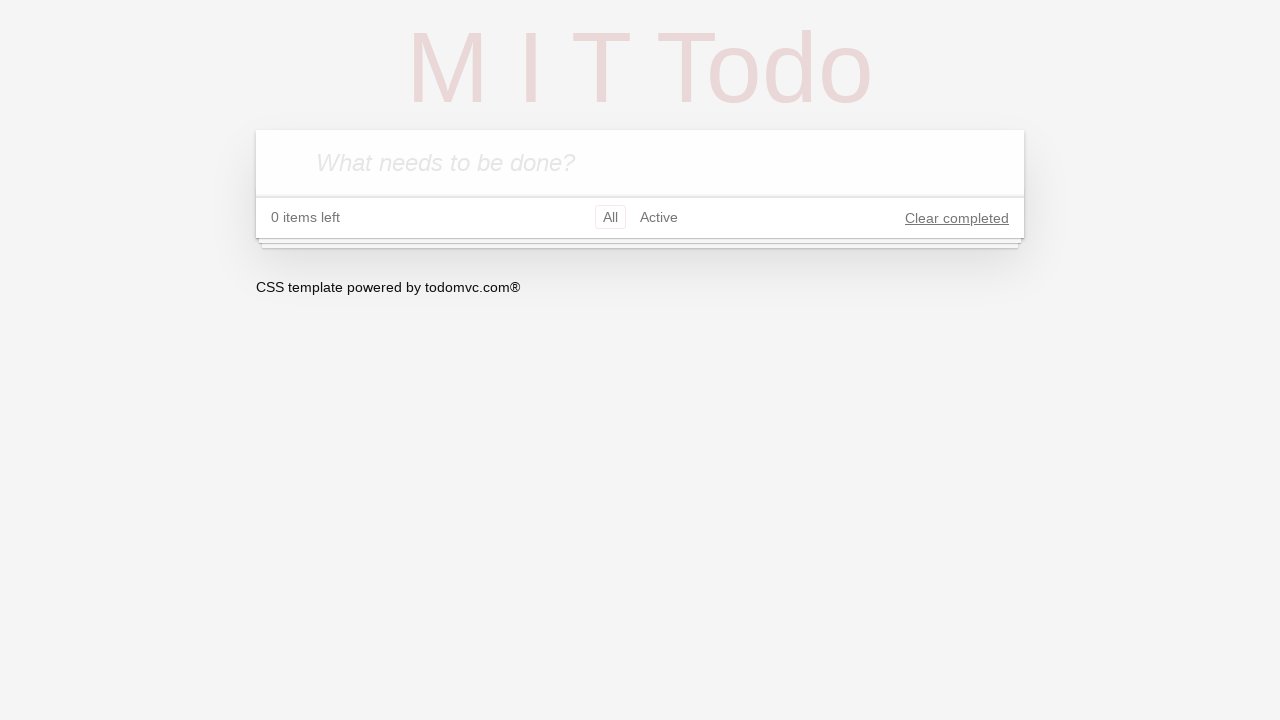